Tests an auto-suggest dropdown by typing partial text and selecting India from the suggested options

Starting URL: https://rahulshettyacademy.com/dropdownsPractise/

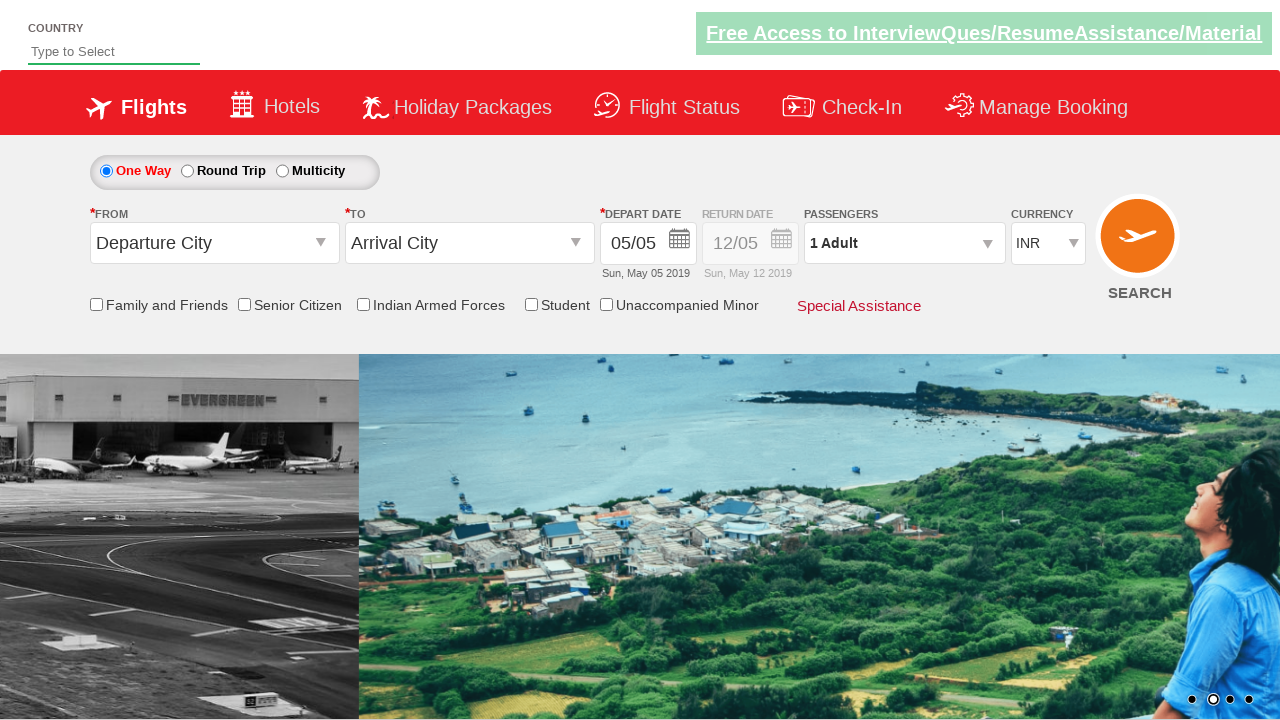

Typed 'ind' in the auto-suggest field on #autosuggest
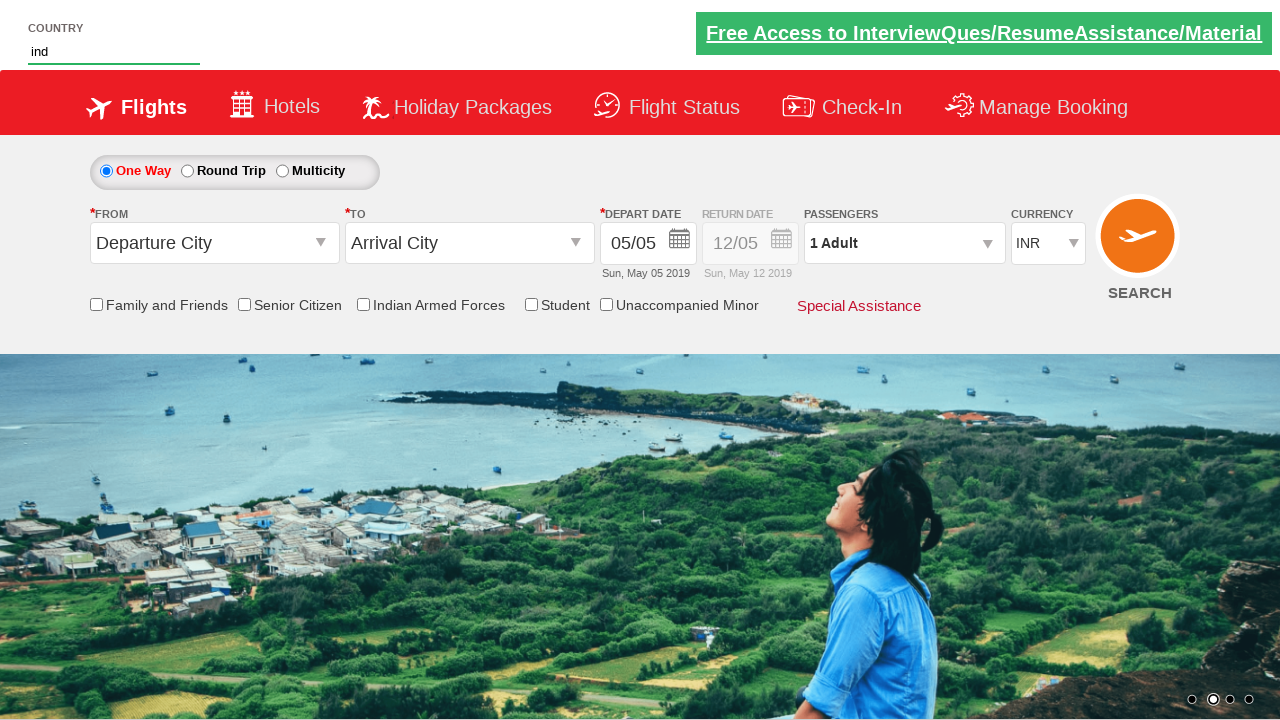

Auto-suggest dropdown appeared with country suggestions
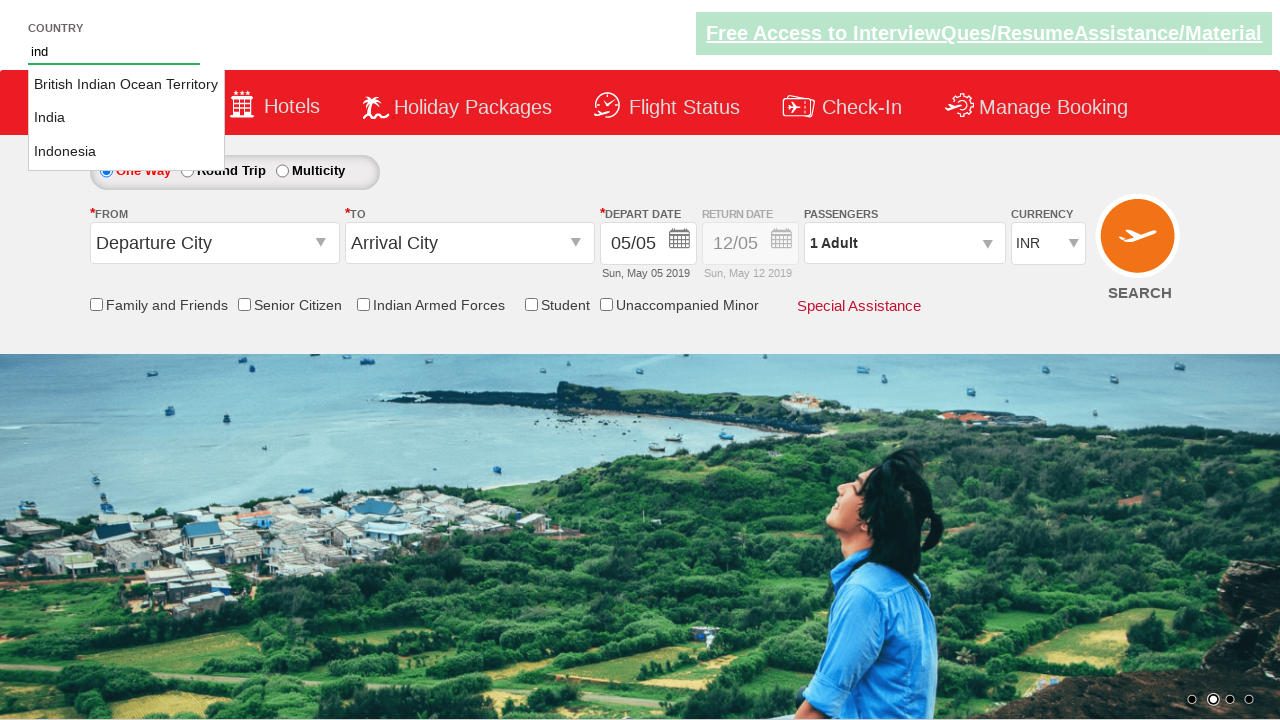

Retrieved all country suggestions from dropdown
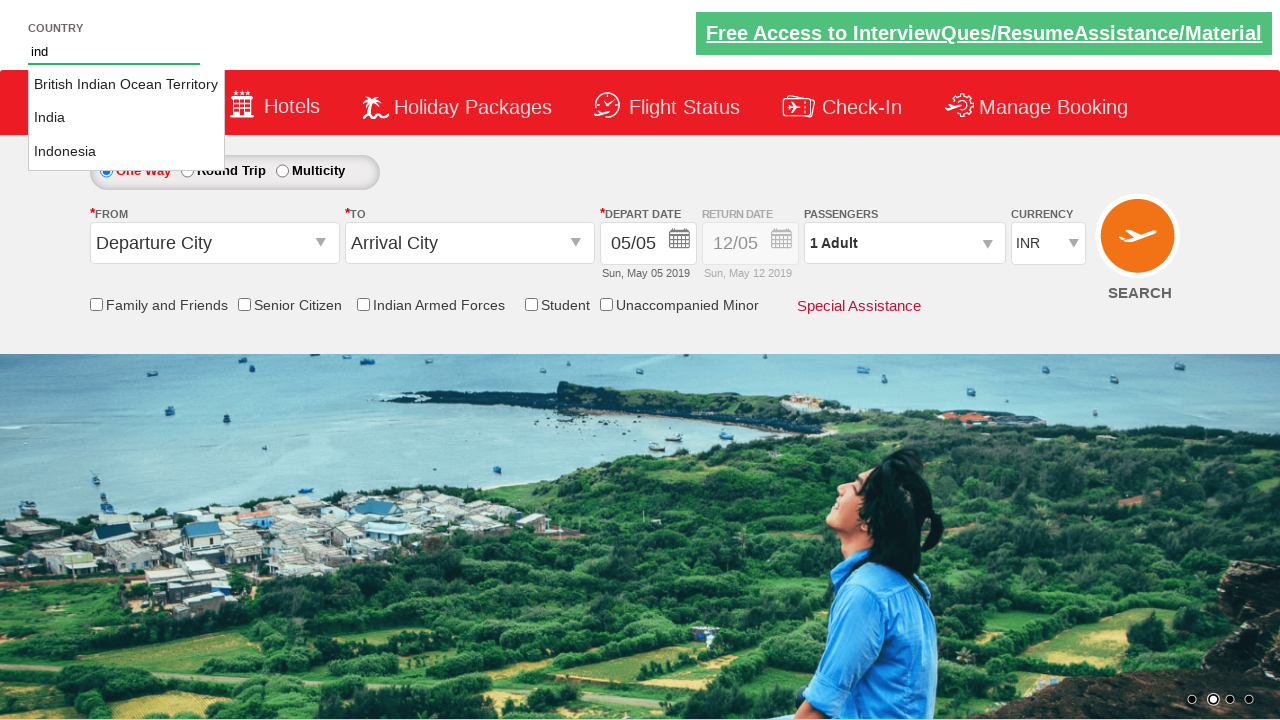

Selected 'India' from the dropdown suggestions at (126, 118) on xpath=//li[@class='ui-menu-item']/a >> nth=1
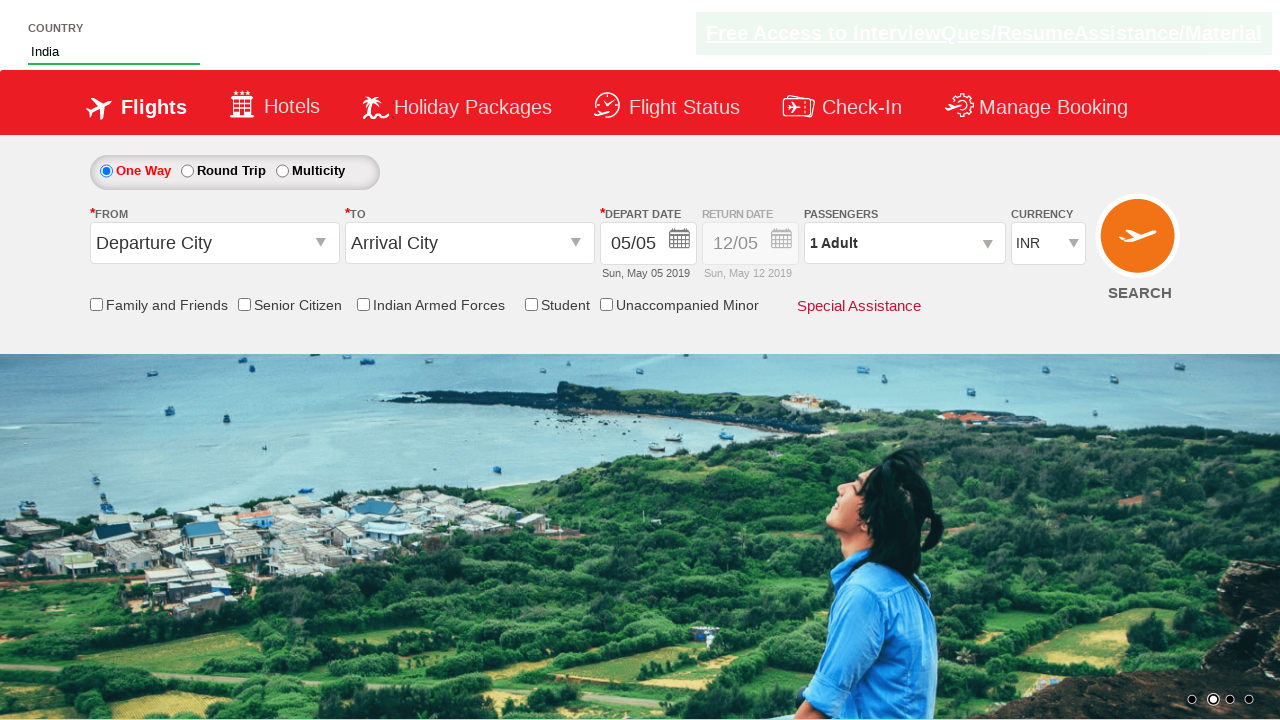

Verified that 'India' was successfully selected in the auto-suggest field
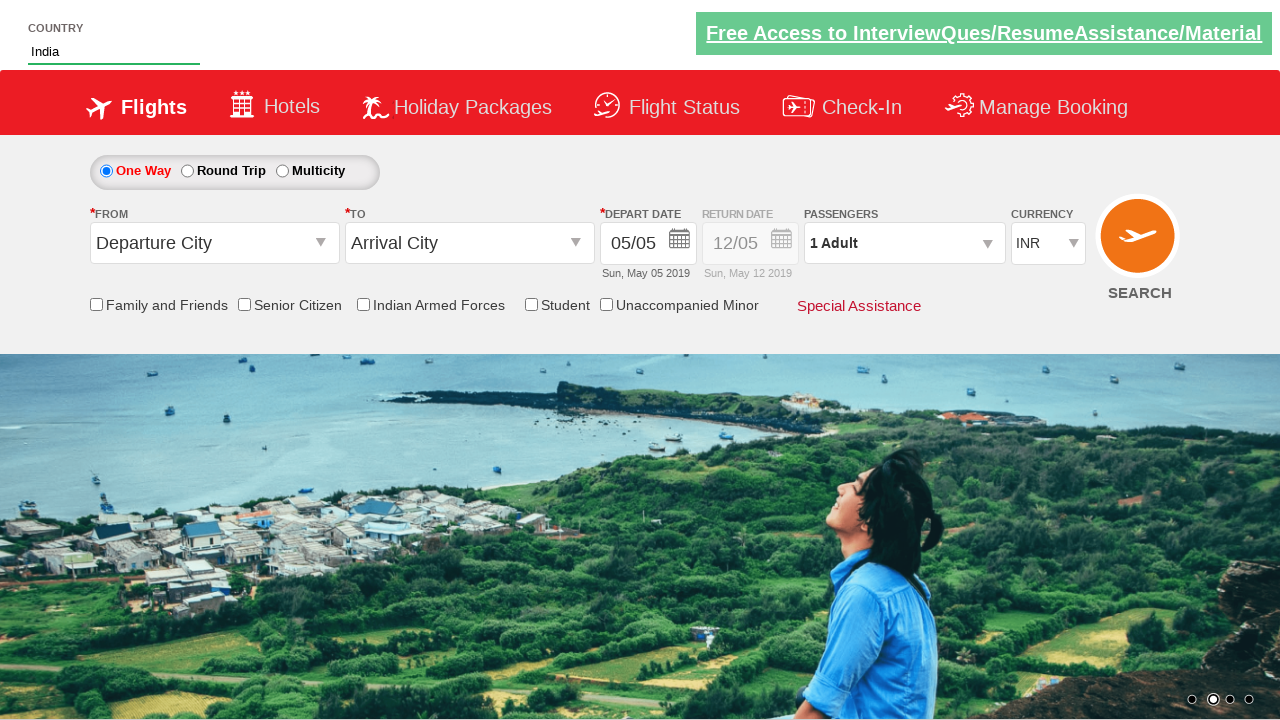

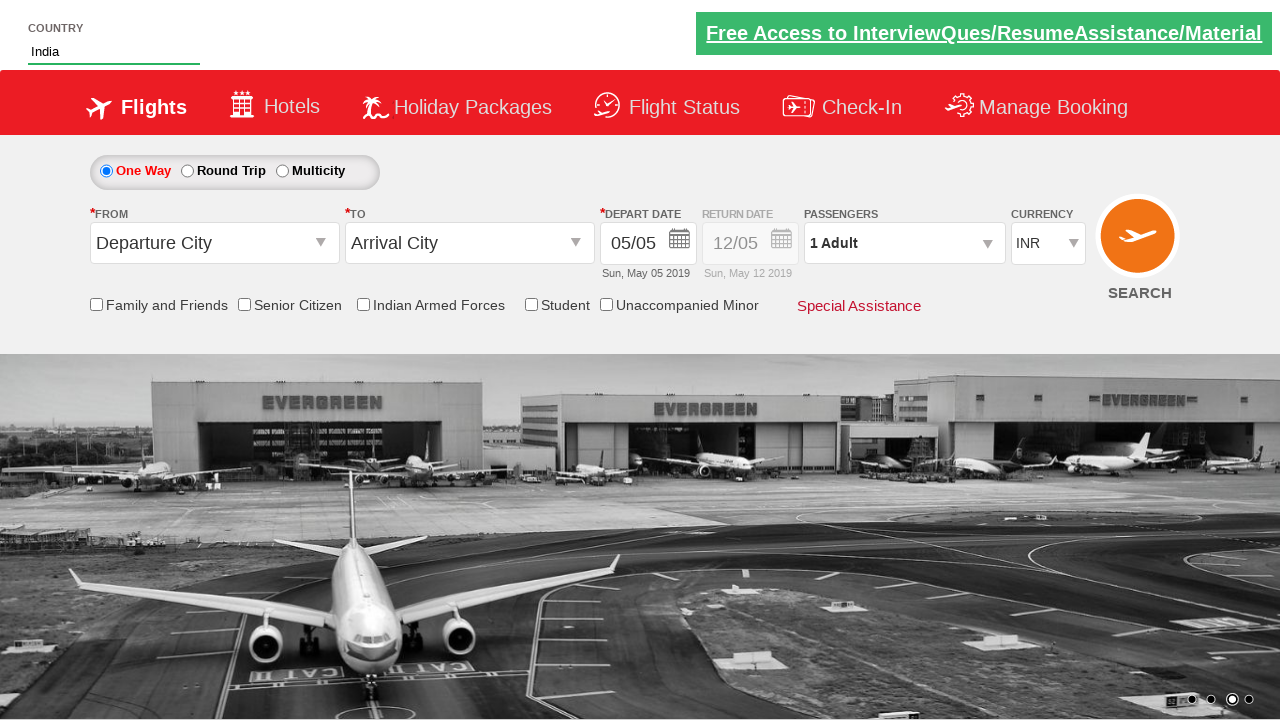